Tests browser back button navigation through different filter views.

Starting URL: https://demo.playwright.dev/todomvc

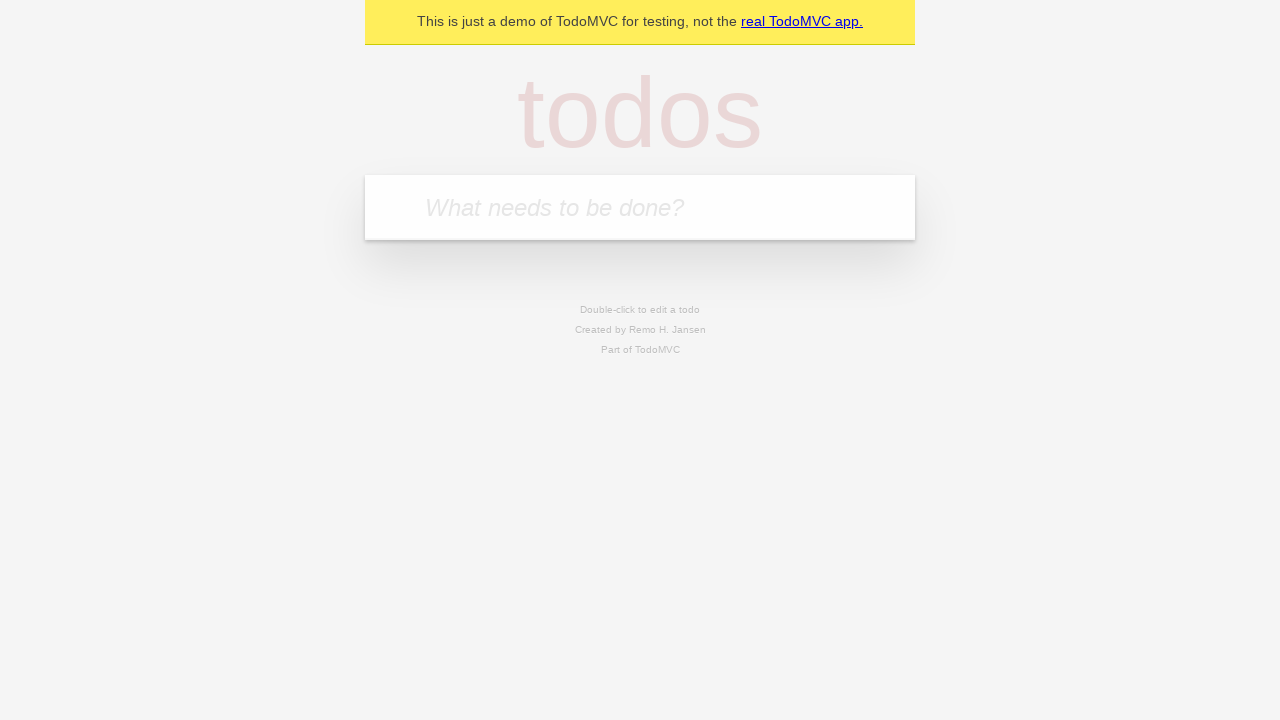

Filled todo input with 'buy some cheese' on internal:attr=[placeholder="What needs to be done?"i]
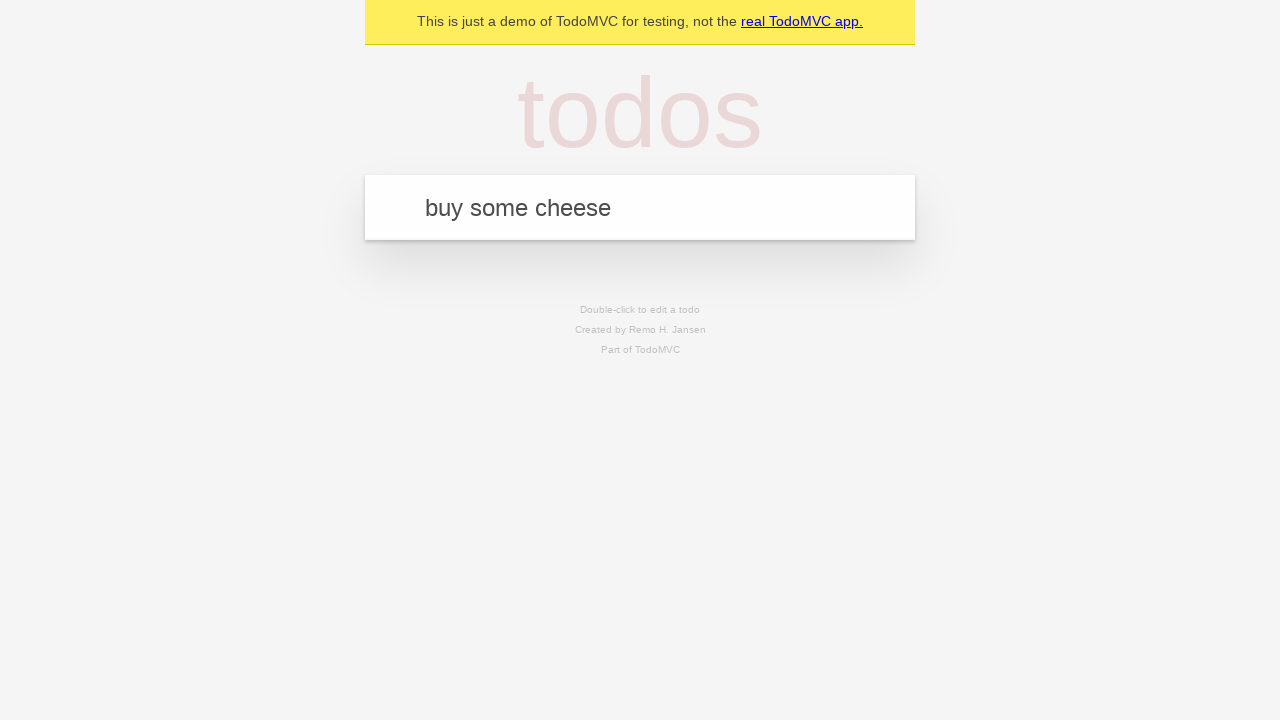

Pressed Enter to add first todo on internal:attr=[placeholder="What needs to be done?"i]
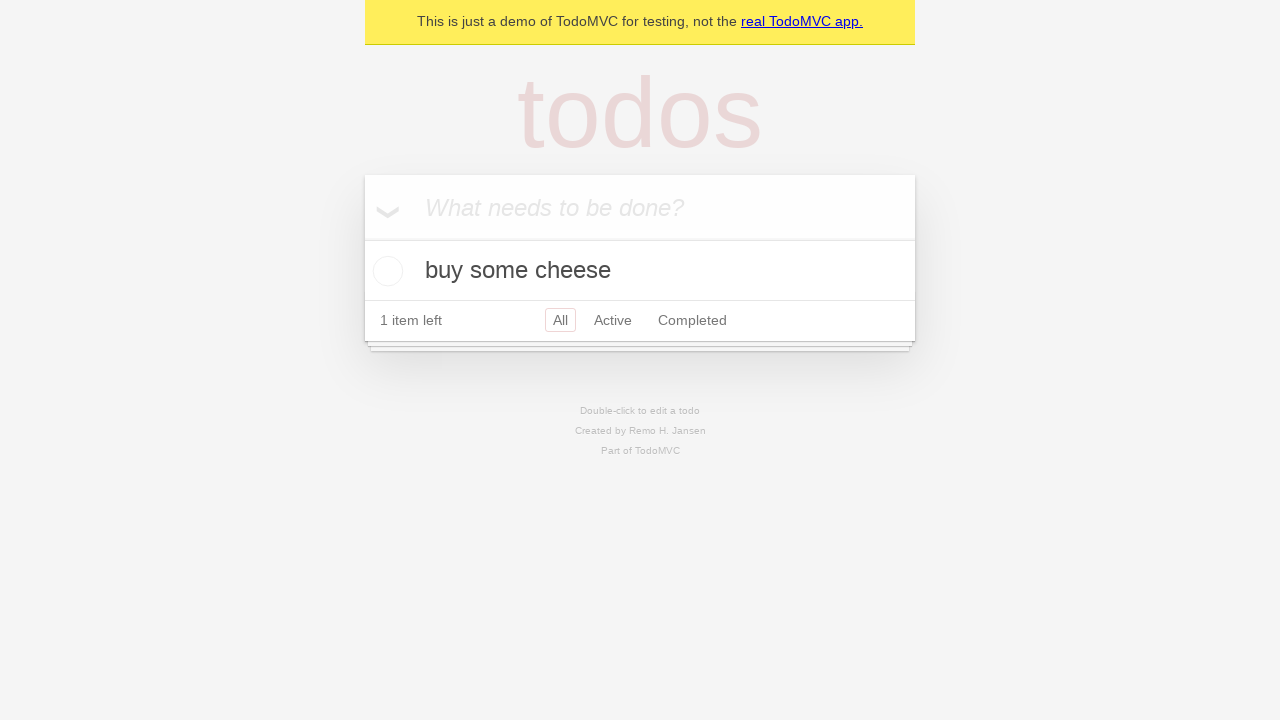

Filled todo input with 'feed the cat' on internal:attr=[placeholder="What needs to be done?"i]
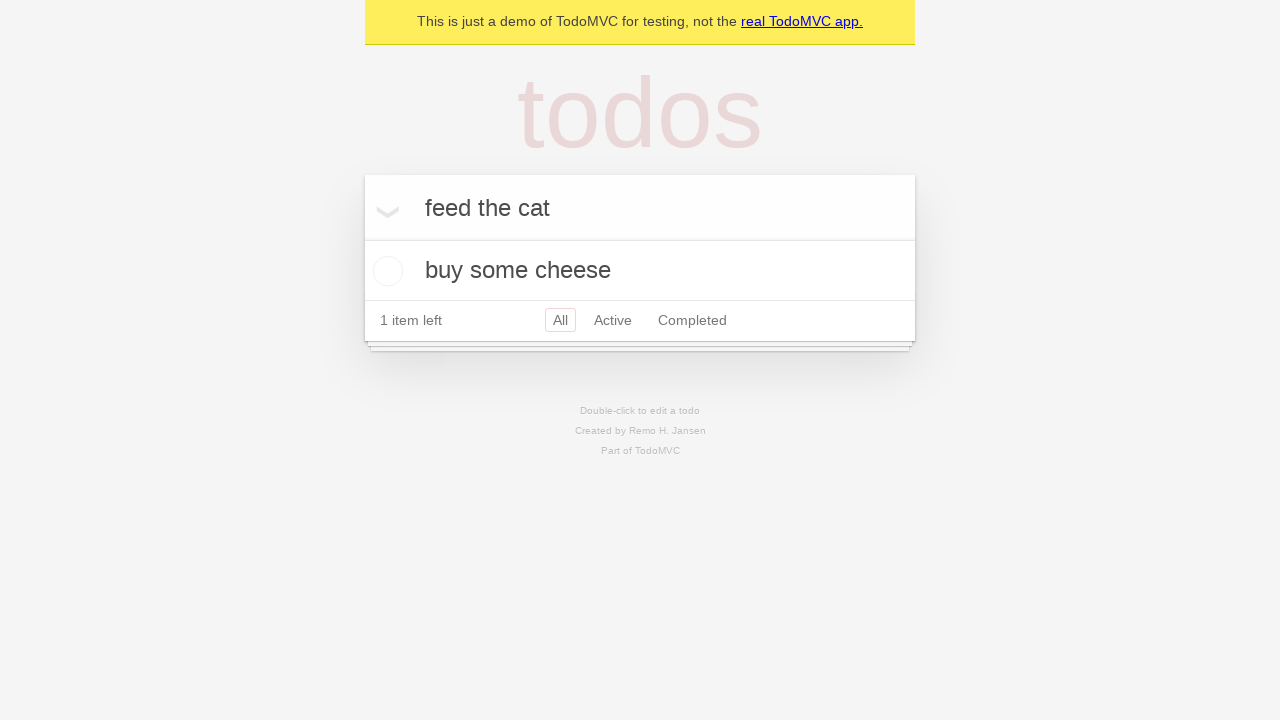

Pressed Enter to add second todo on internal:attr=[placeholder="What needs to be done?"i]
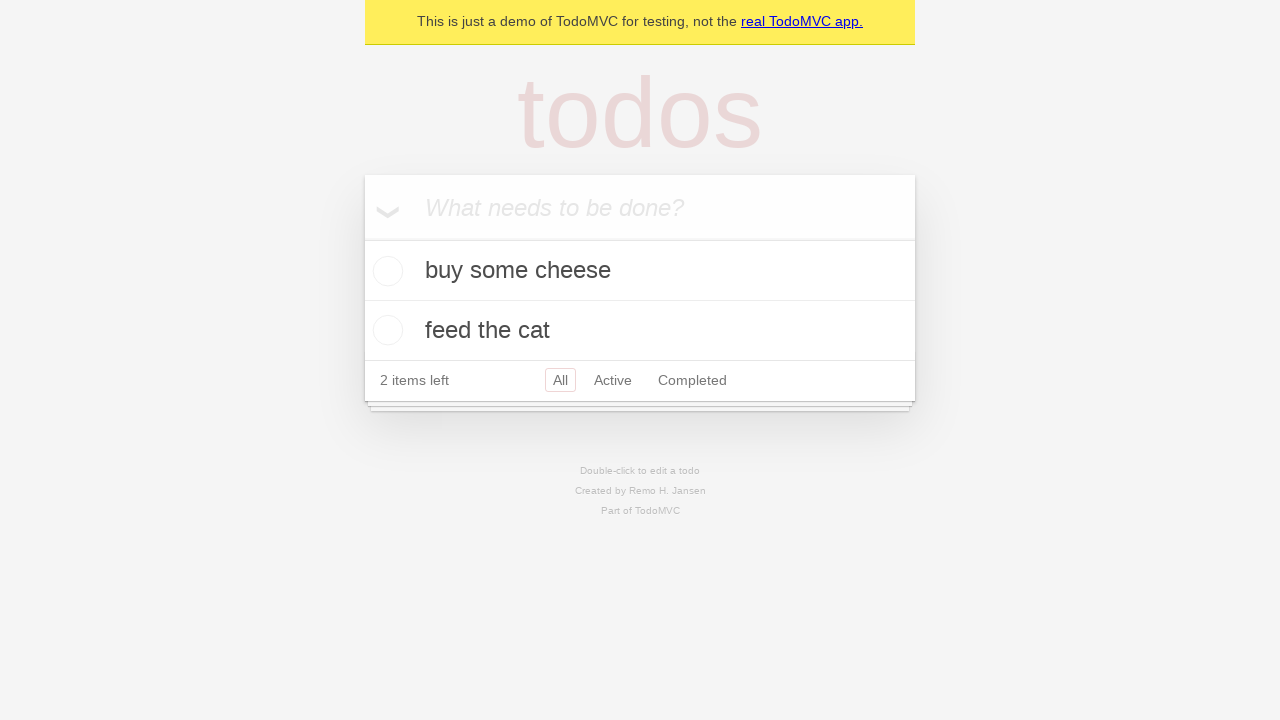

Filled todo input with 'book a doctors appointment' on internal:attr=[placeholder="What needs to be done?"i]
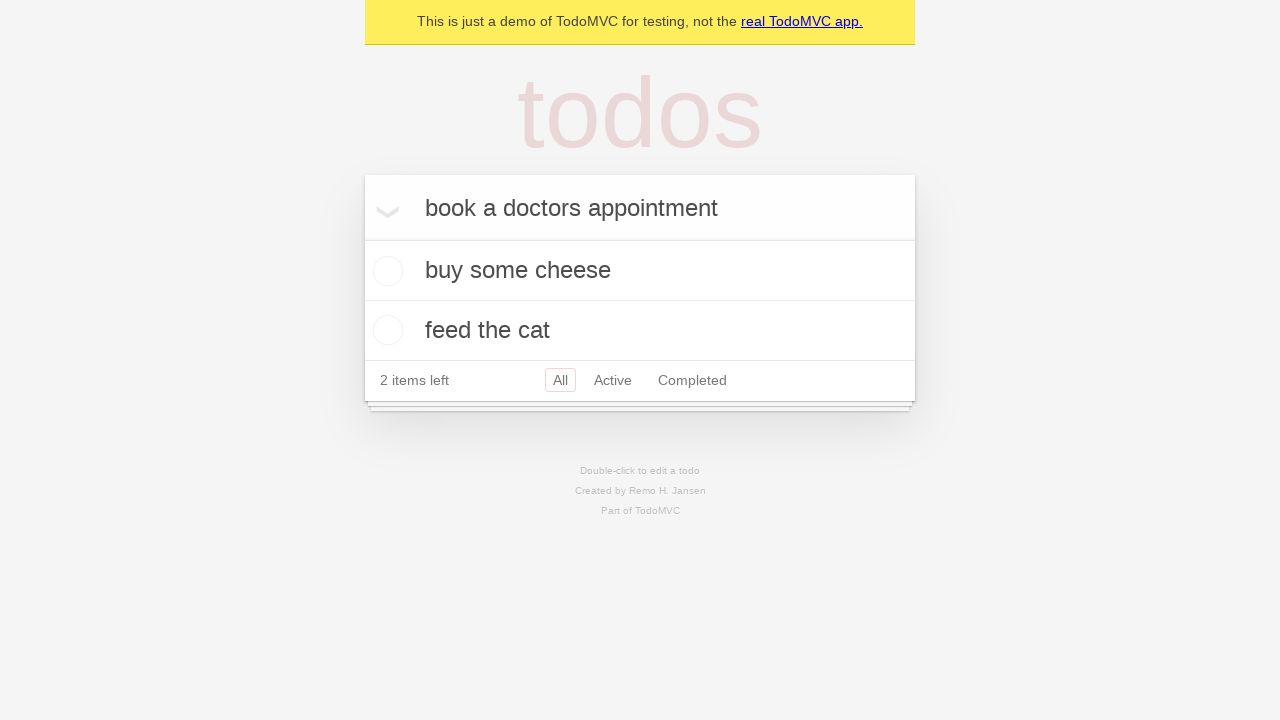

Pressed Enter to add third todo on internal:attr=[placeholder="What needs to be done?"i]
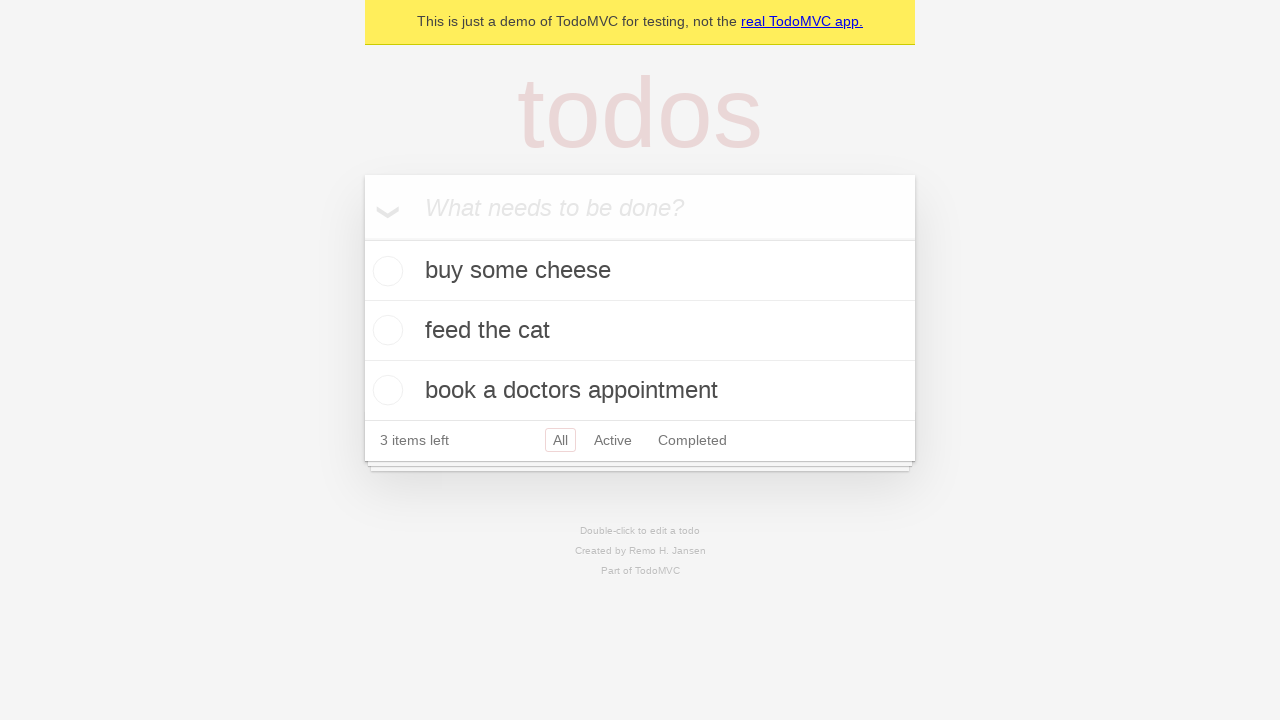

Checked the second todo item at (385, 330) on internal:testid=[data-testid="todo-item"s] >> nth=1 >> internal:role=checkbox
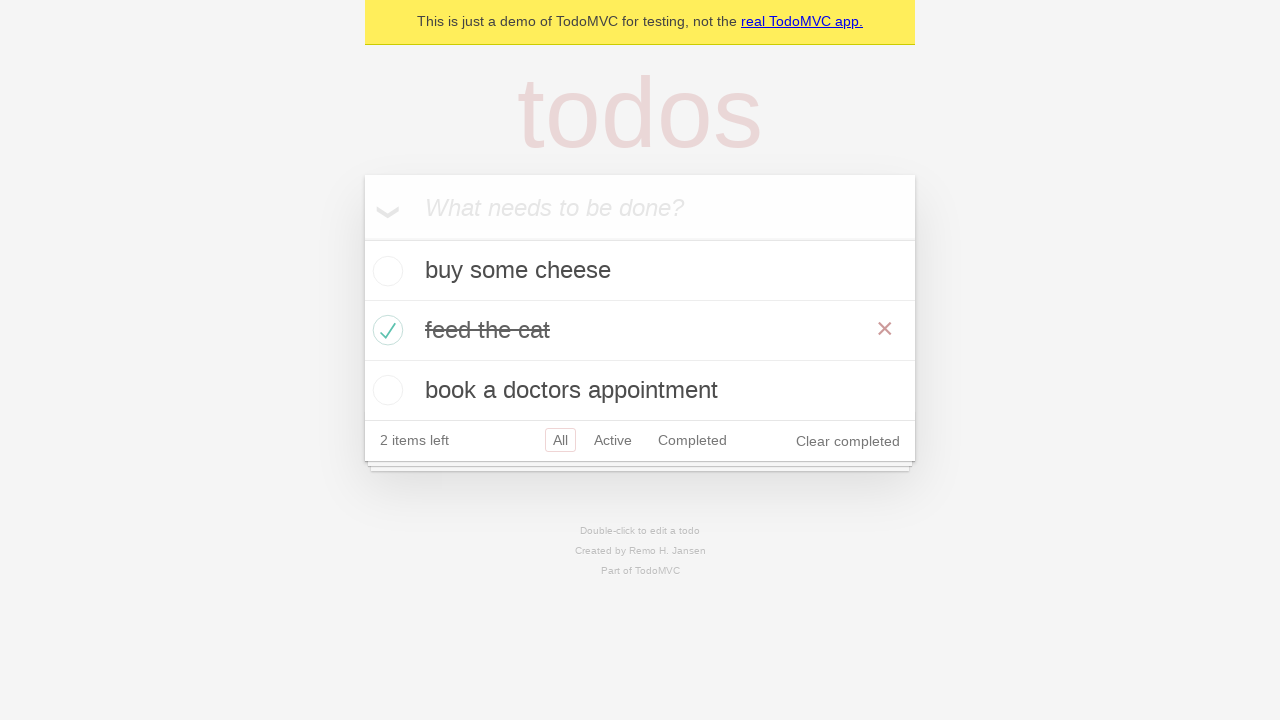

Clicked 'All' filter link at (560, 440) on internal:role=link[name="All"i]
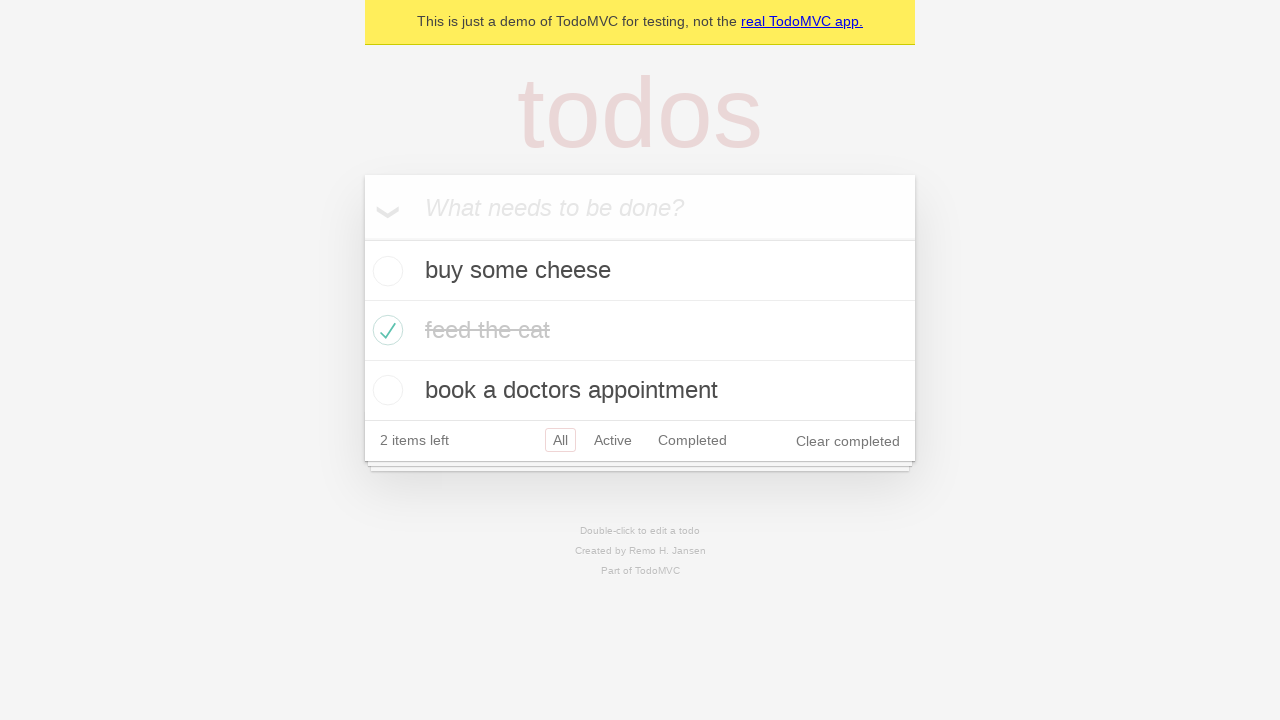

Clicked 'Active' filter link at (613, 440) on internal:role=link[name="Active"i]
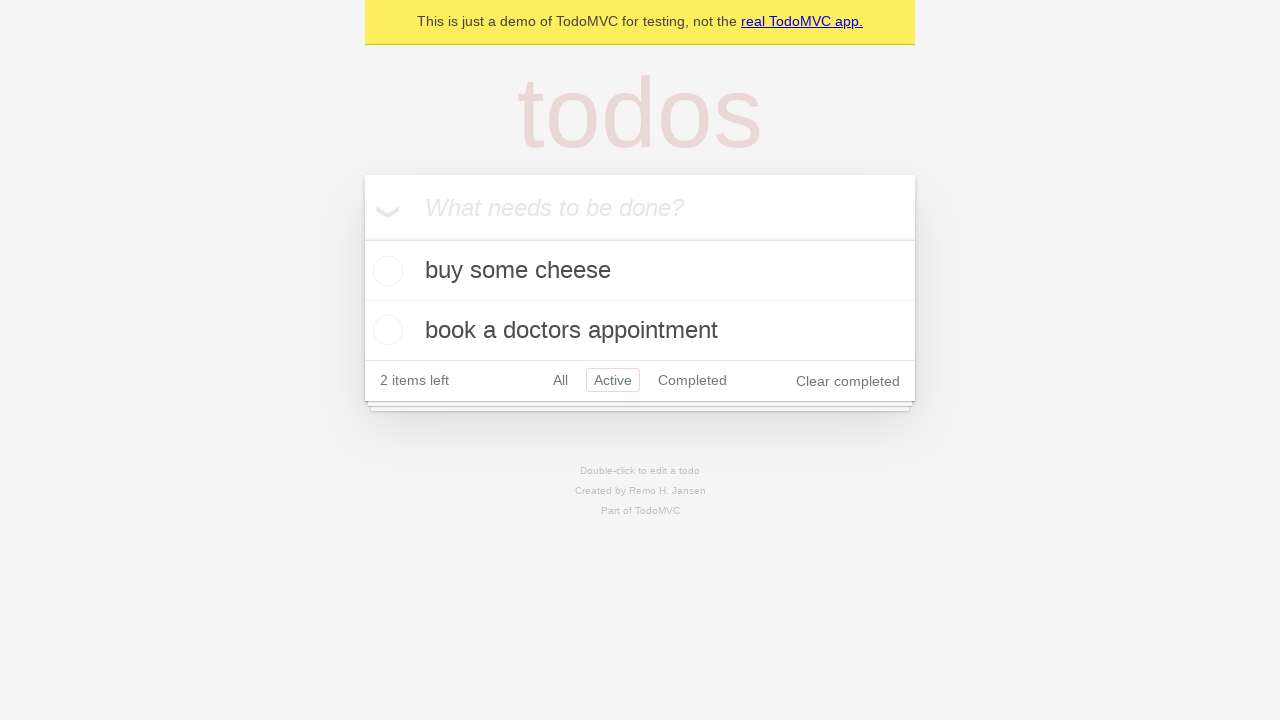

Clicked 'Completed' filter link at (692, 380) on internal:role=link[name="Completed"i]
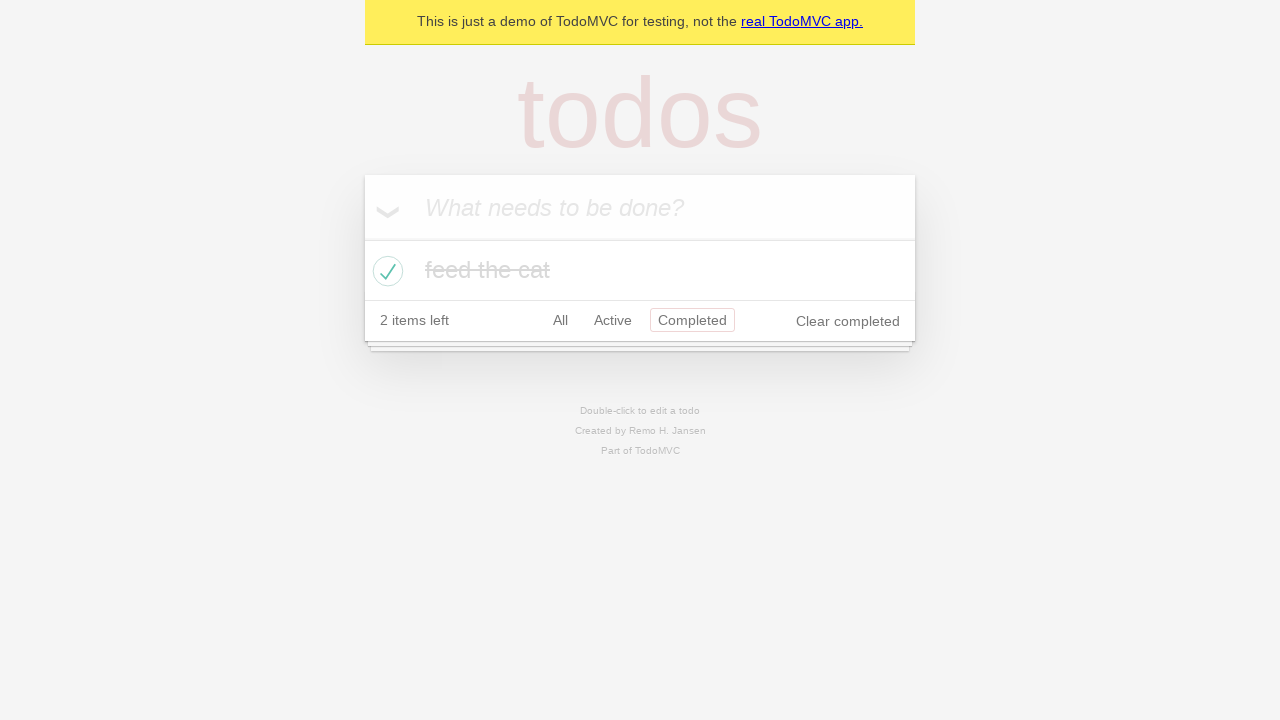

Navigated back from Completed filter view
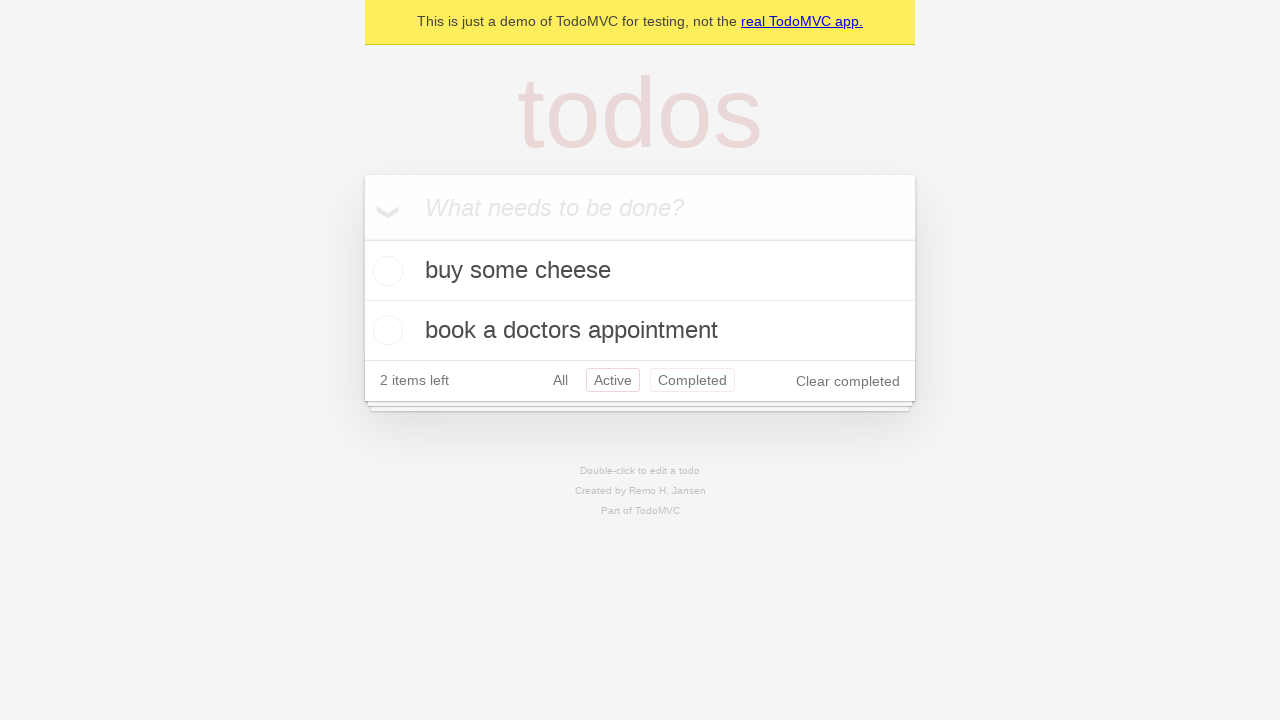

Navigated back from Active filter view
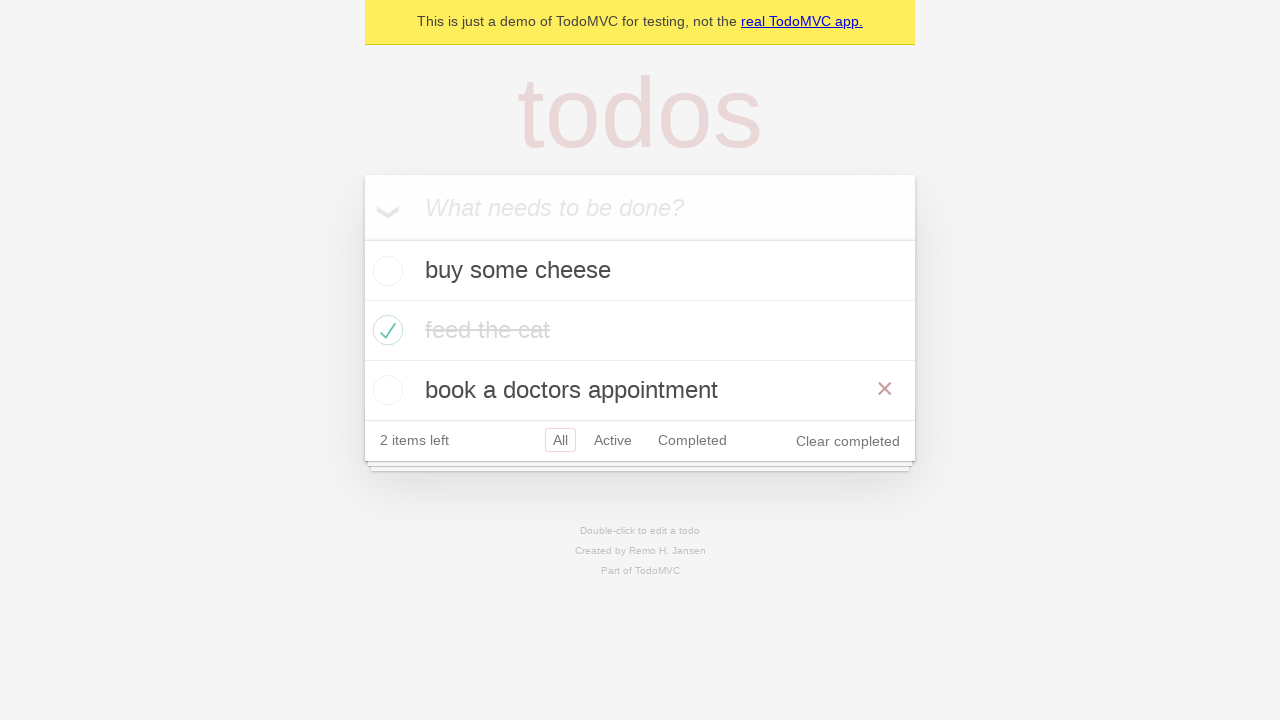

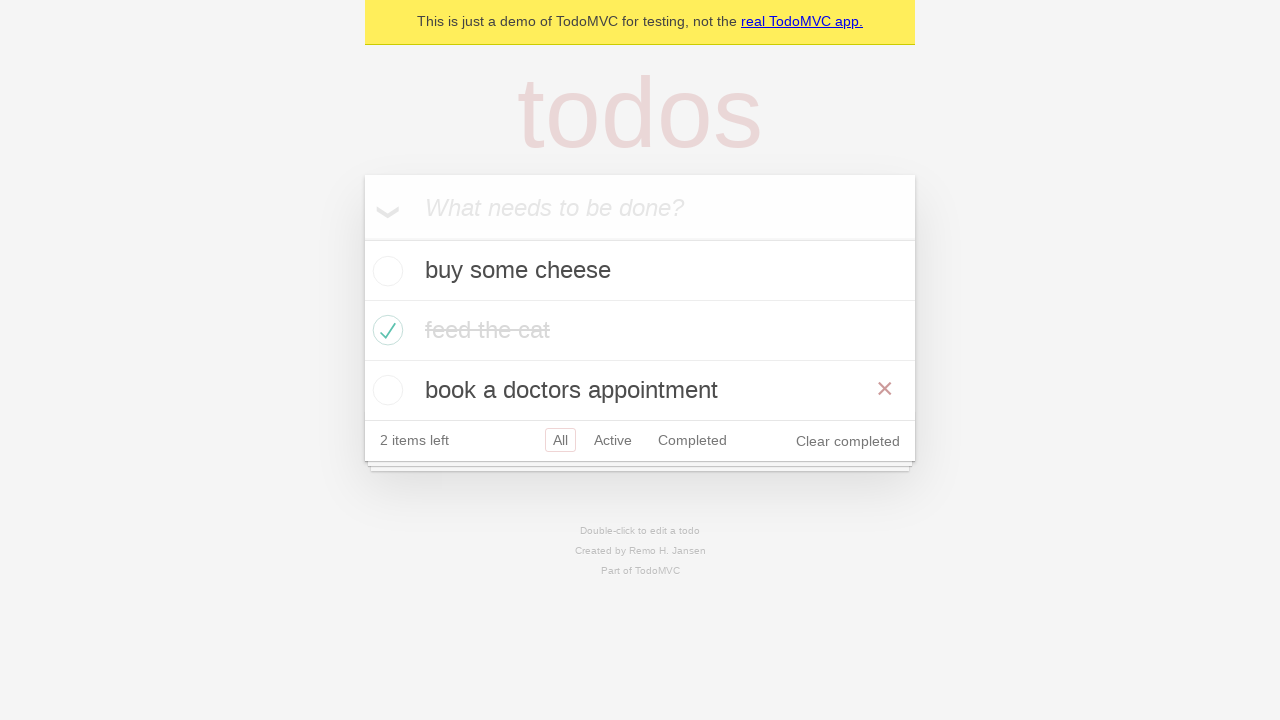